Tests the "Basket" navbar link navigation to the basket page

Starting URL: https://sweetshop.netlify.app/

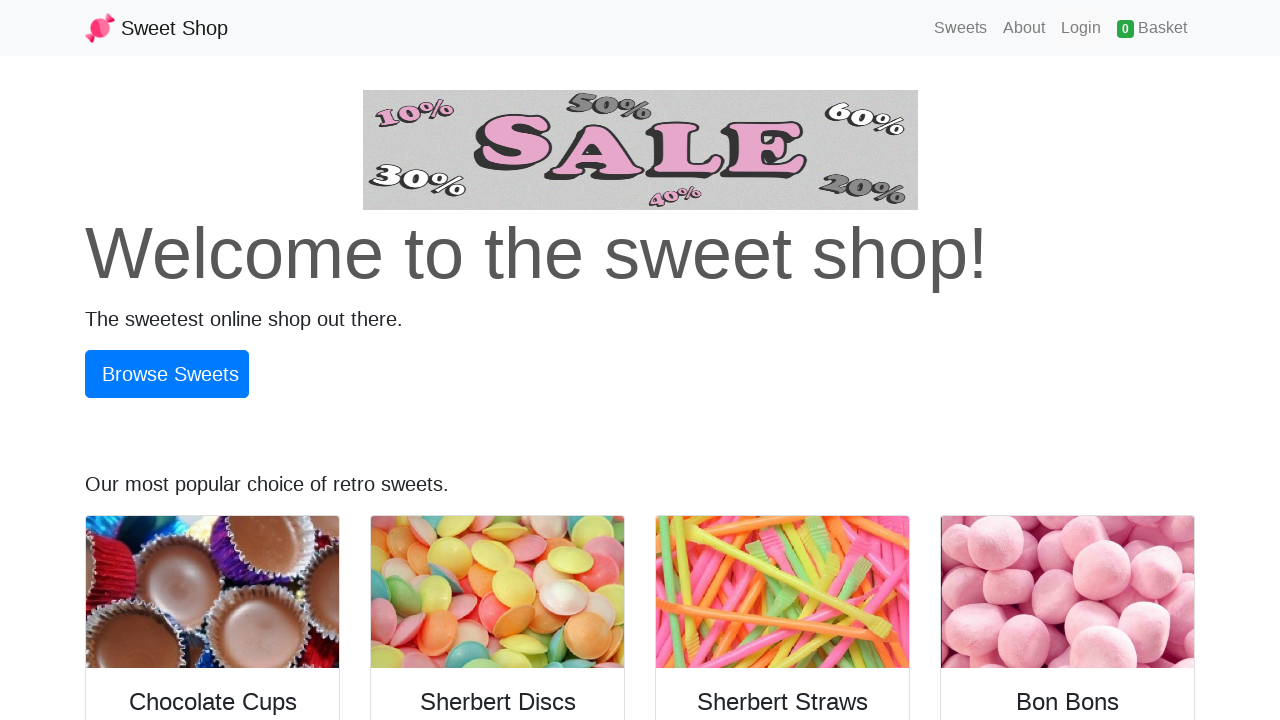

Clicked the 'Basket' navbar link at (1152, 28) on internal:role=link[name="Basket"i]
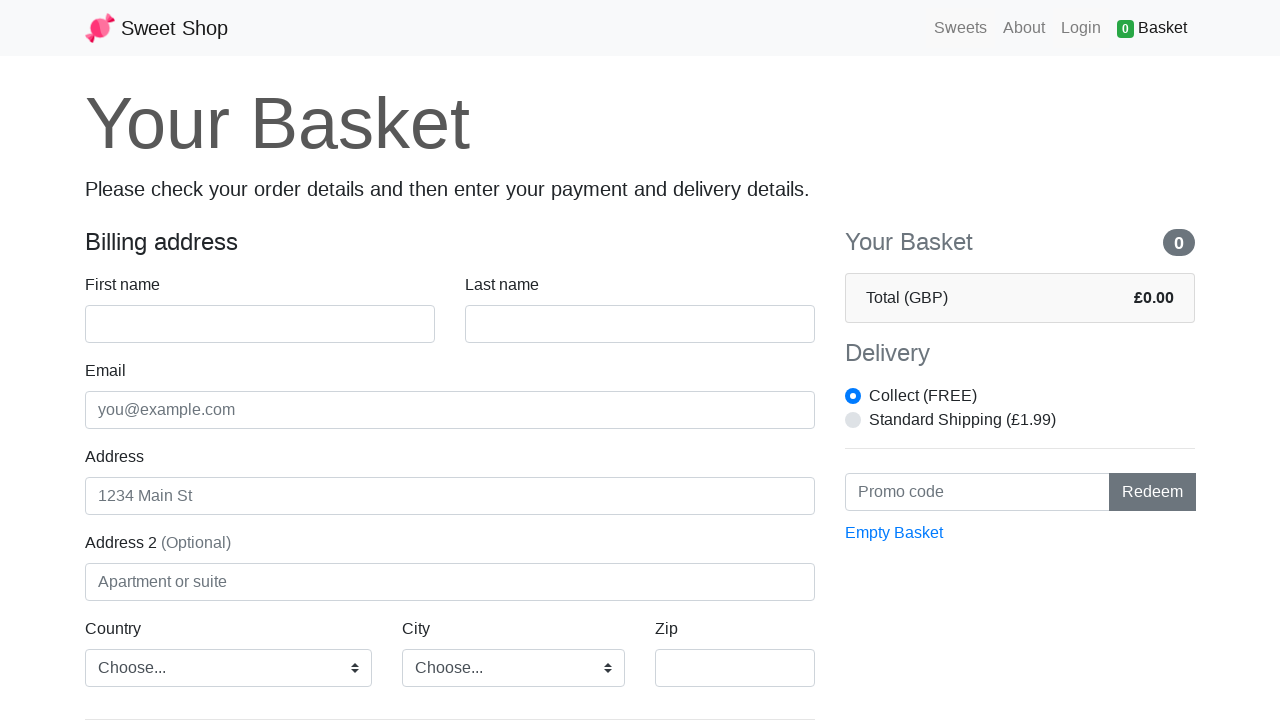

Verified navigation to basket page - 'Your Basket' heading is visible
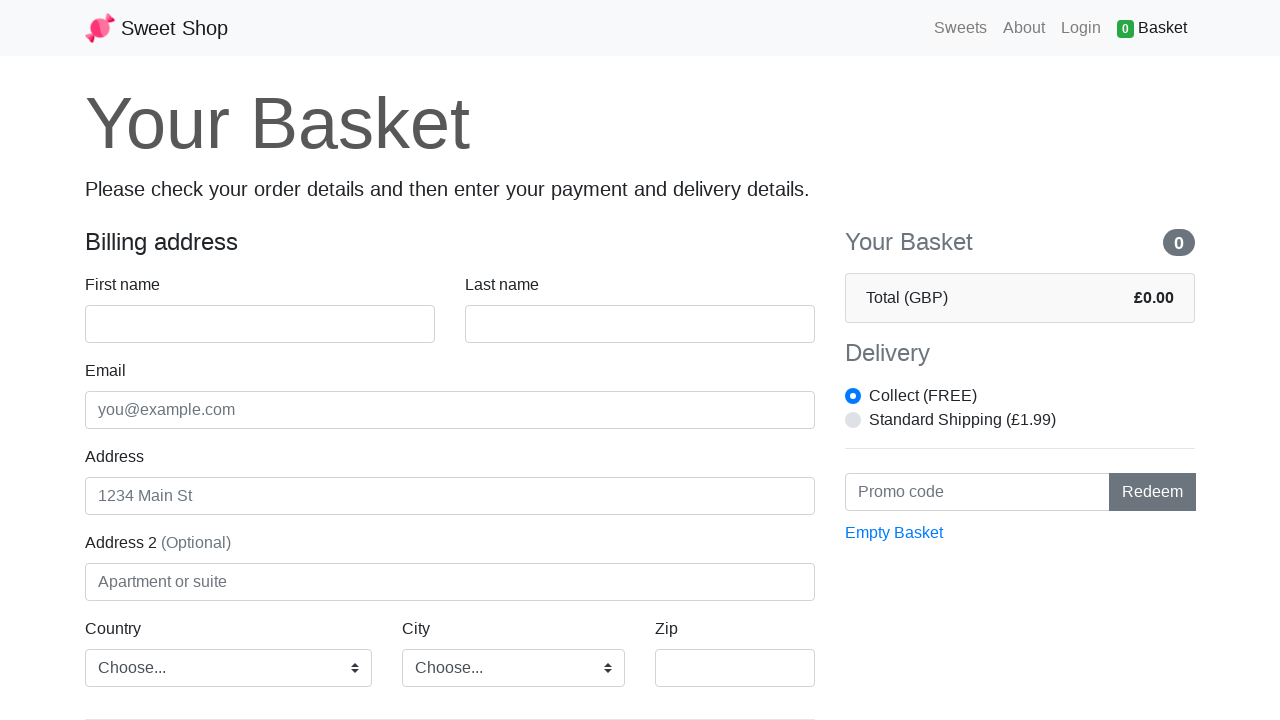

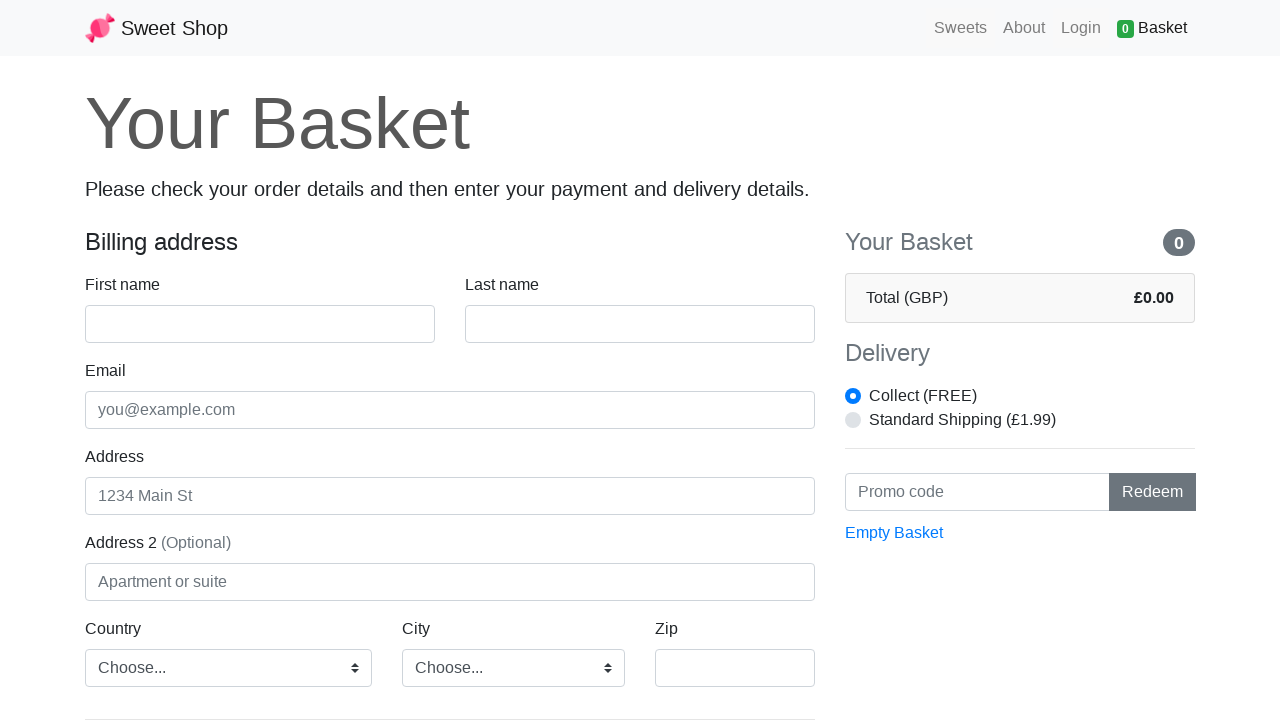